Tests various dropdown interactions on a flight booking practice site including currency selection, passenger count adjustment, city selection from dynamic dropdowns, and date picker interaction.

Starting URL: https://rahulshettyacademy.com/dropdownsPractise/

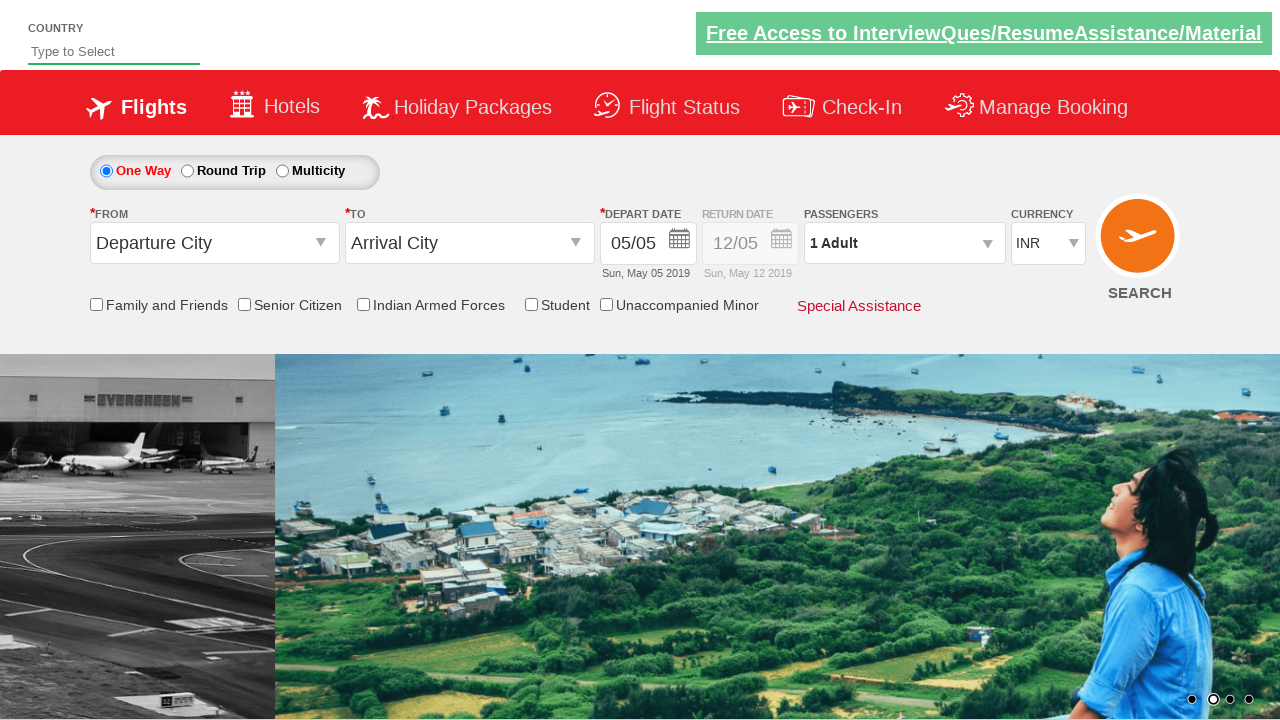

Filled new todo field with 'buy some cheese'
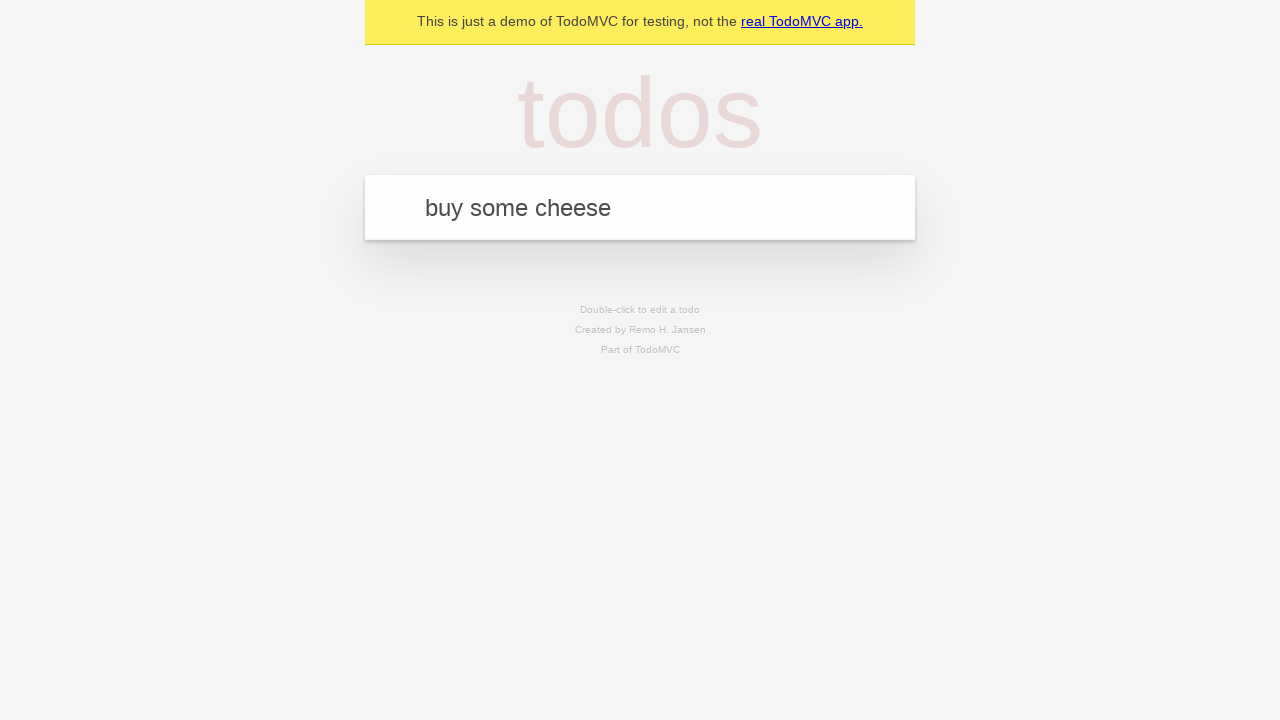

Pressed Enter to add first todo
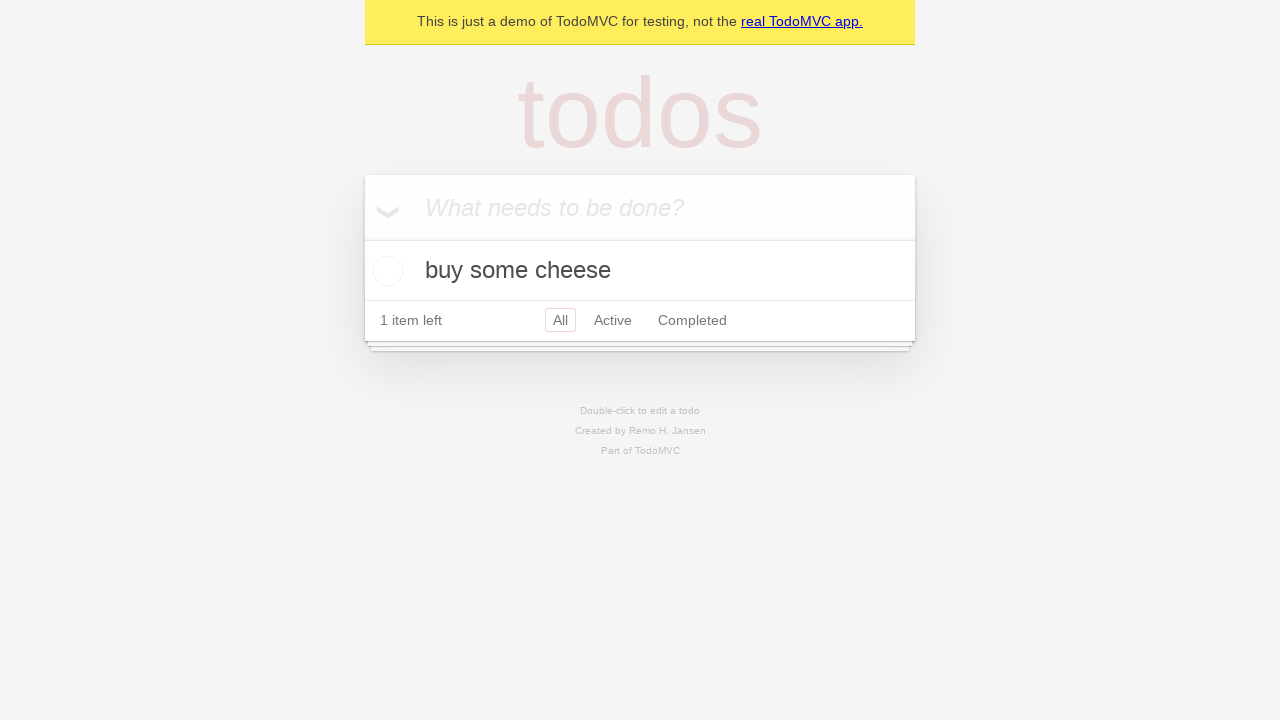

Filled new todo field with 'feed the cat'
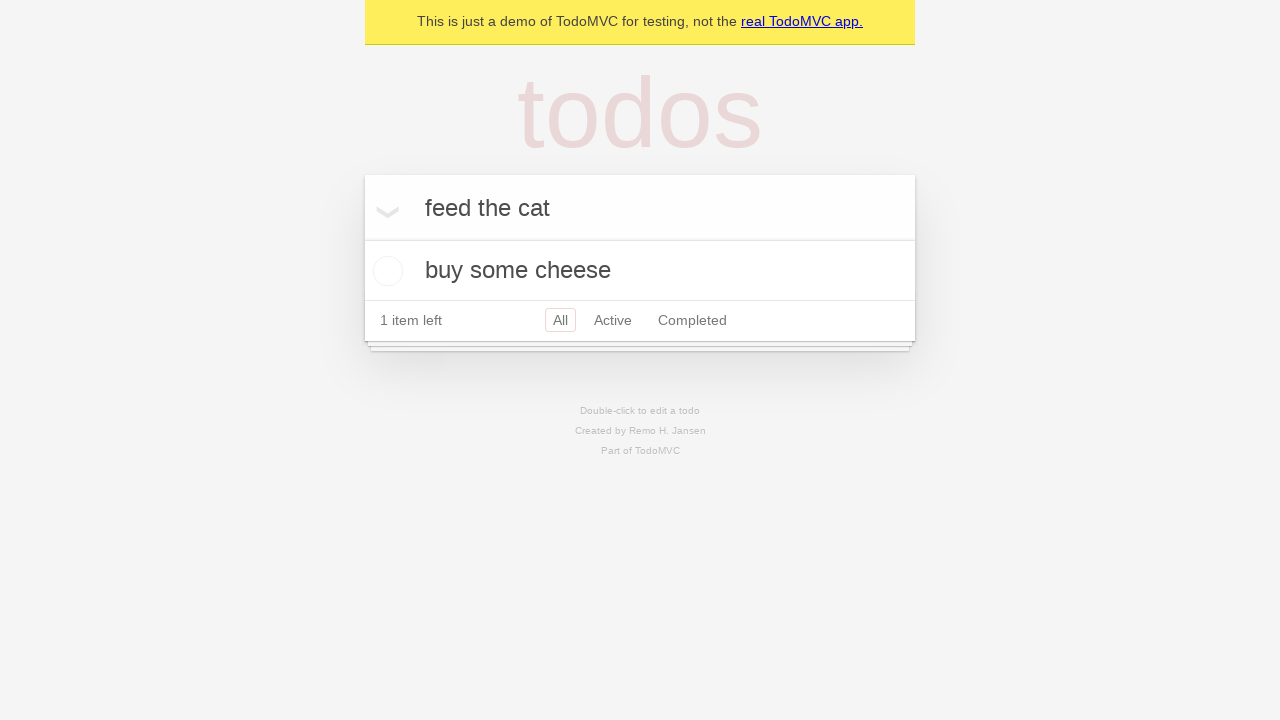

Pressed Enter to add second todo
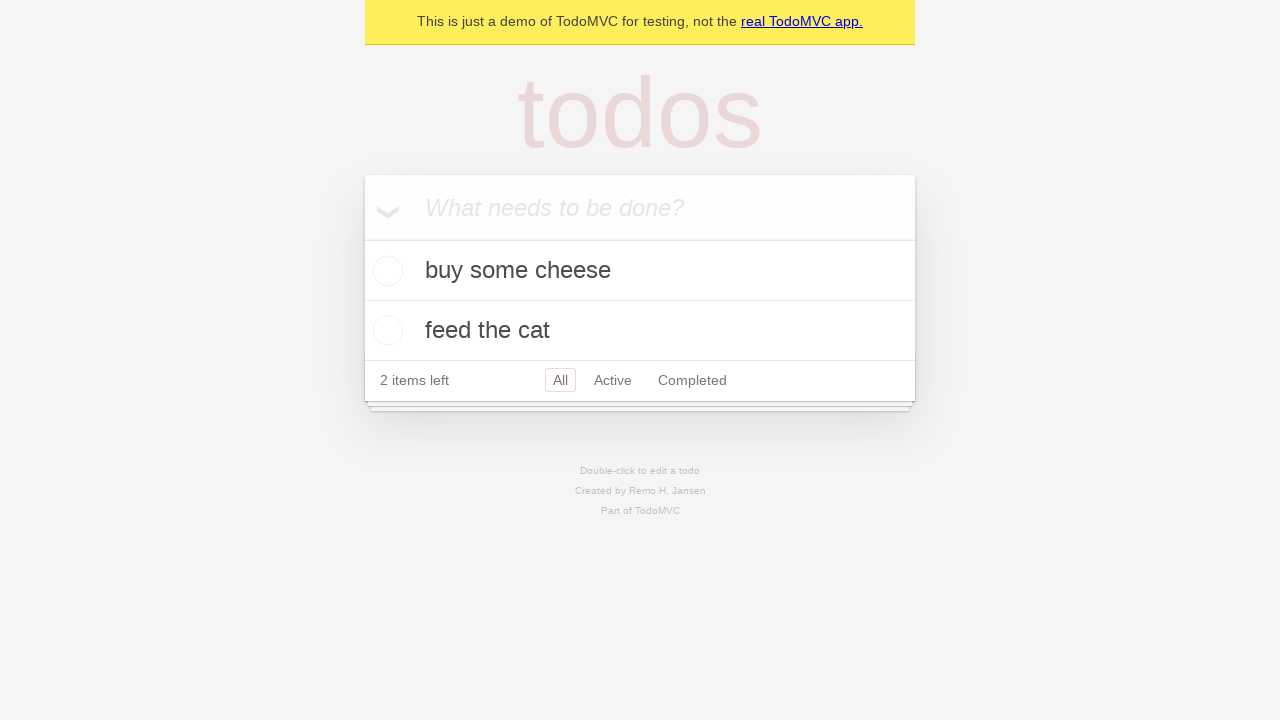

Filled new todo field with 'book a doctors appointment'
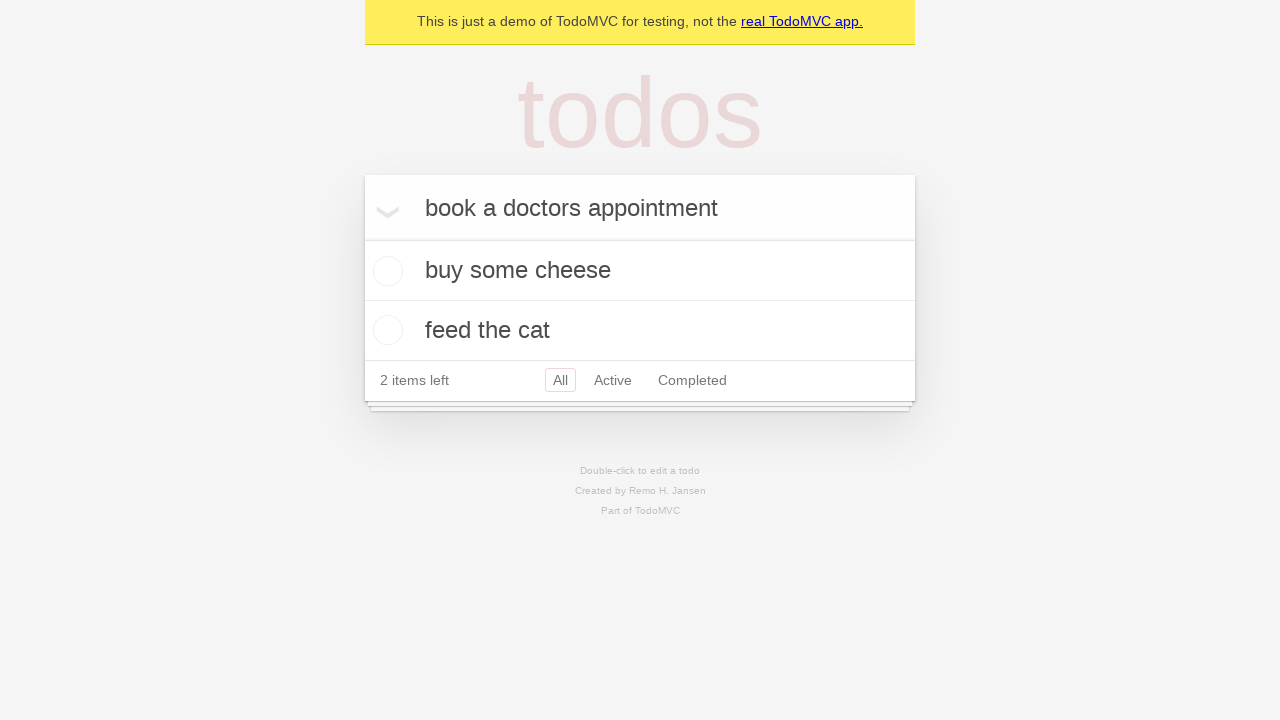

Pressed Enter to add third todo
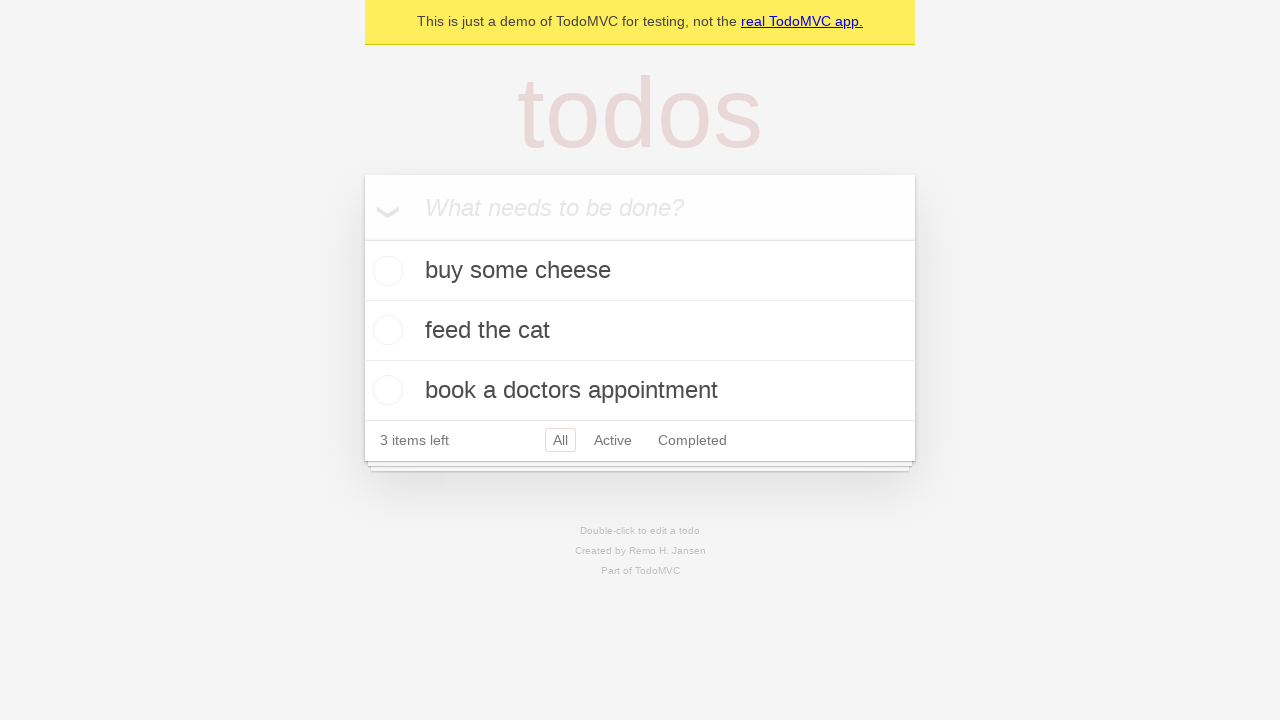

All three todos loaded in the list
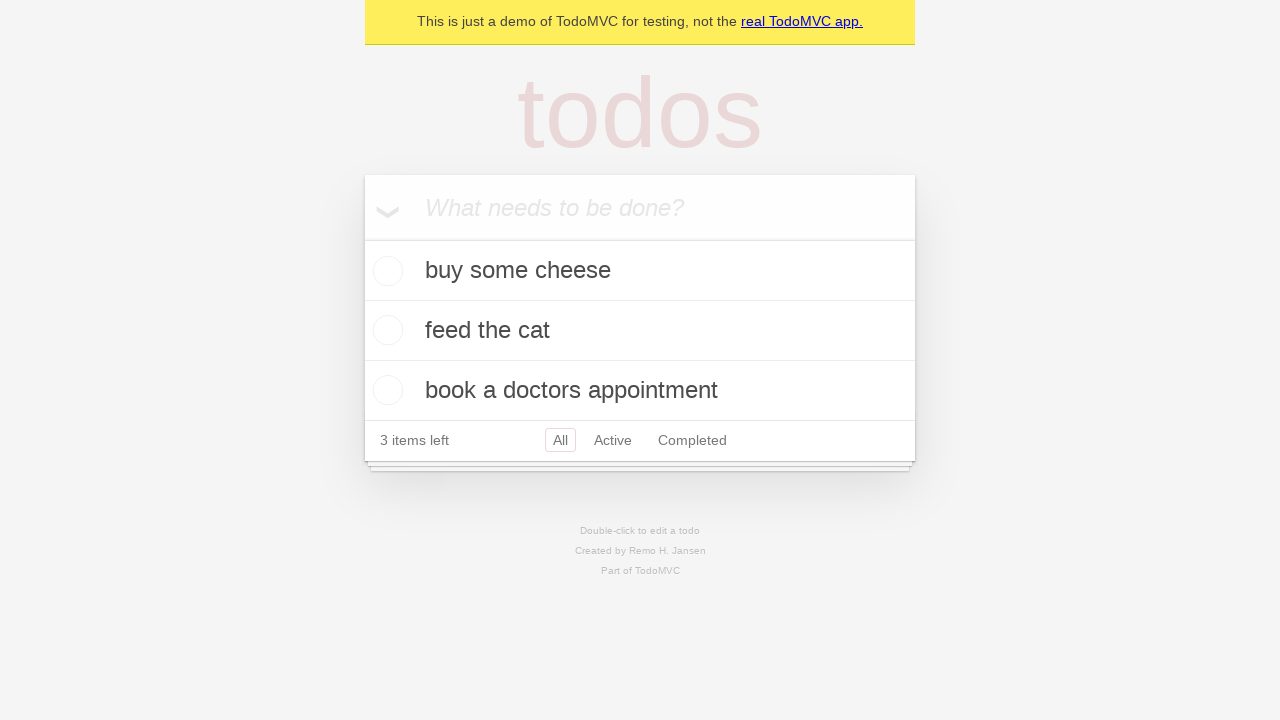

Checked second todo item to mark as completed
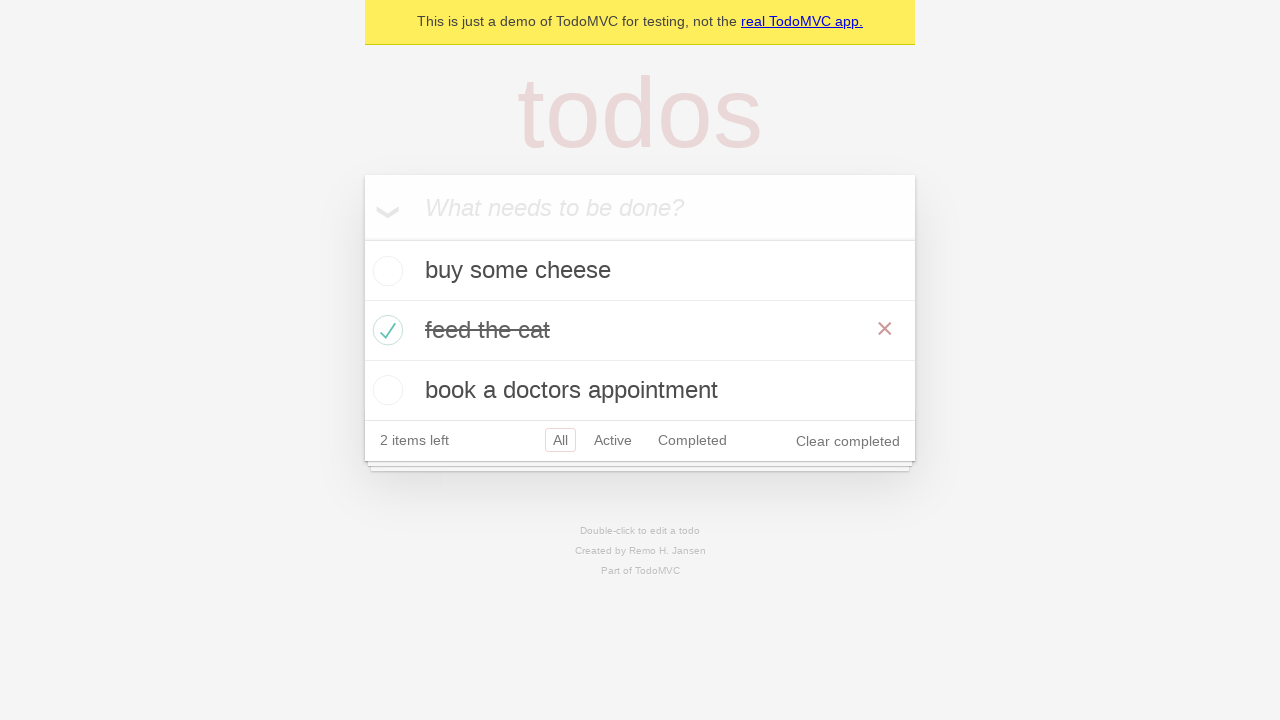

Clicked Completed filter to display only completed items
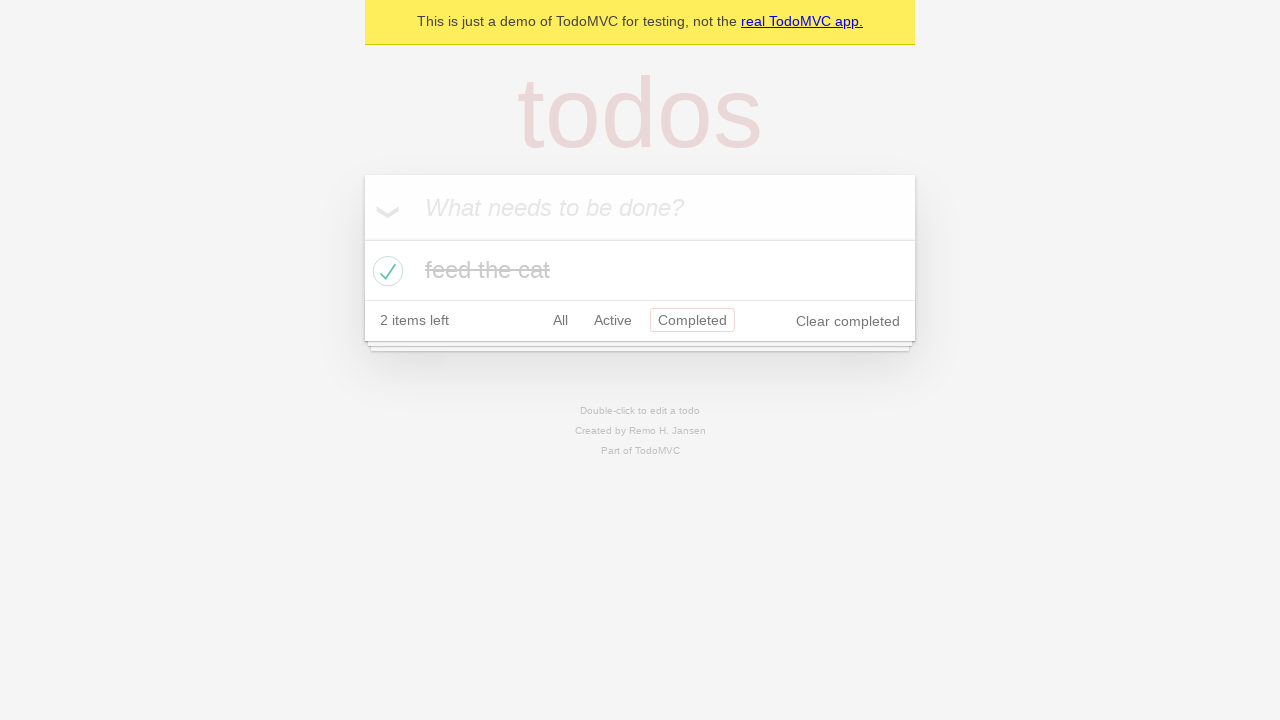

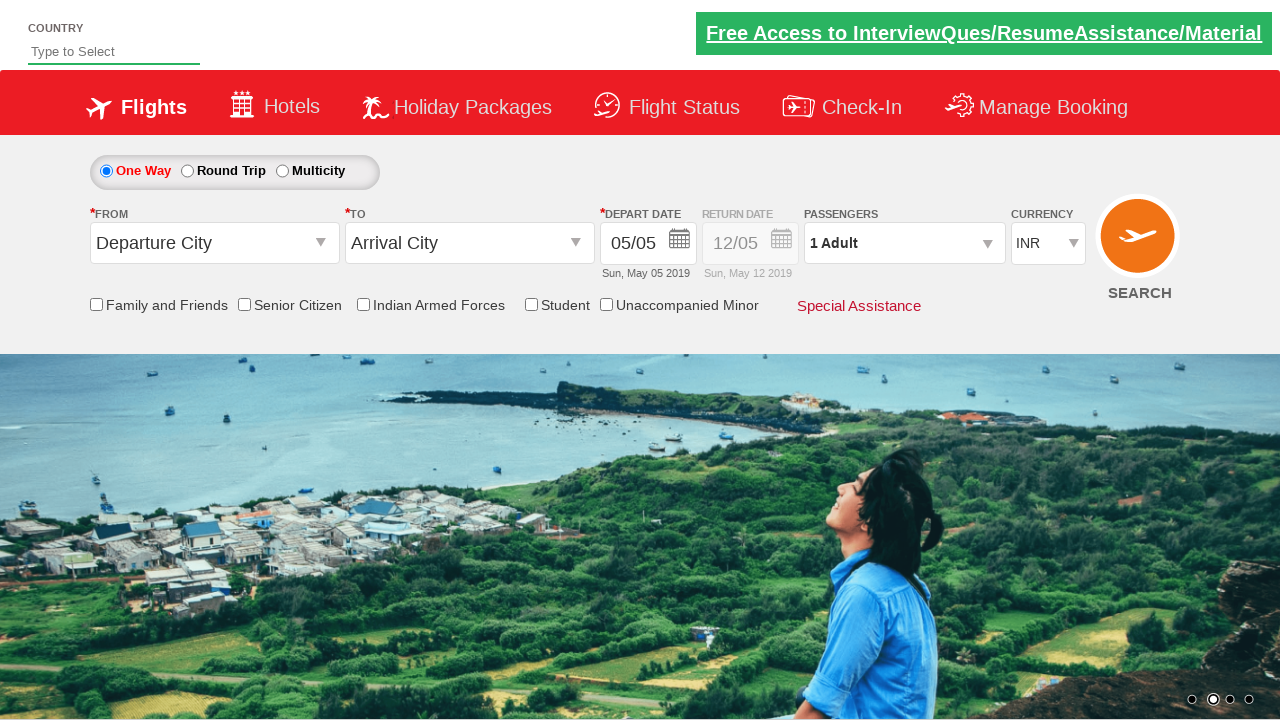